Tests the search functionality on a Russian bookstore website by entering a book name and author into the search field and clicking the search button to find books.

Starting URL: https://www.bookvoed.ru/

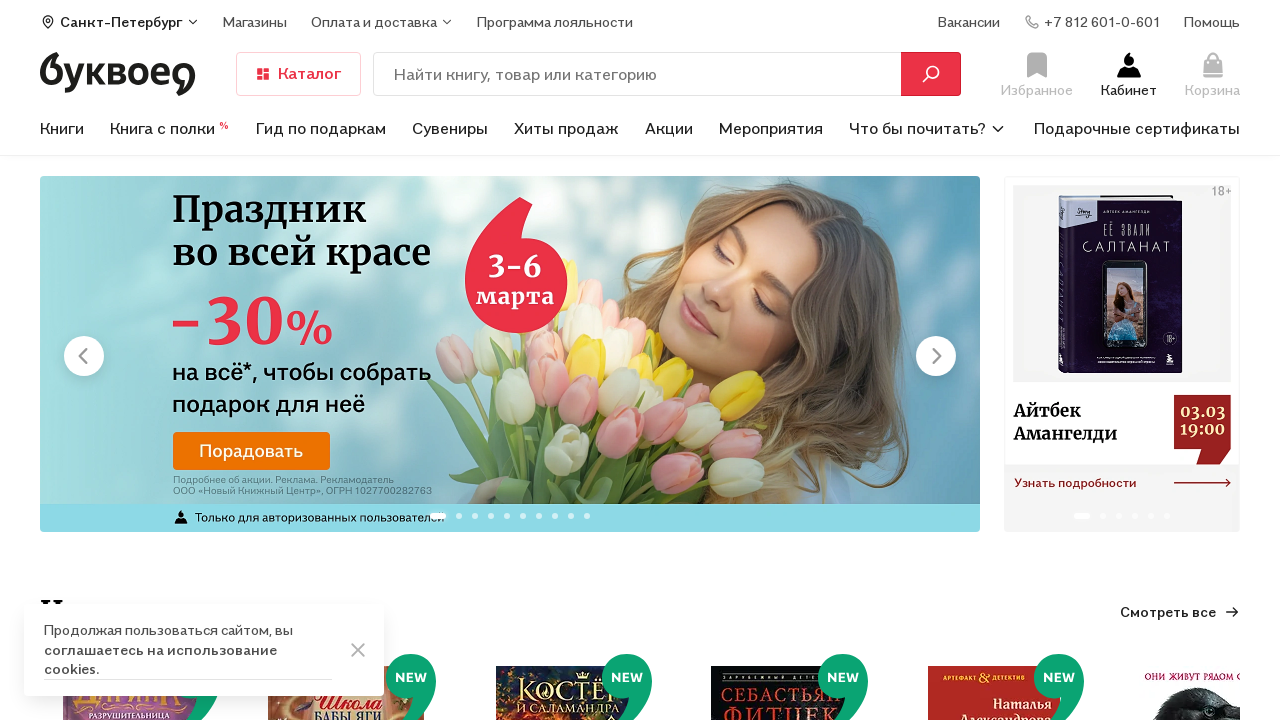

Page body loaded
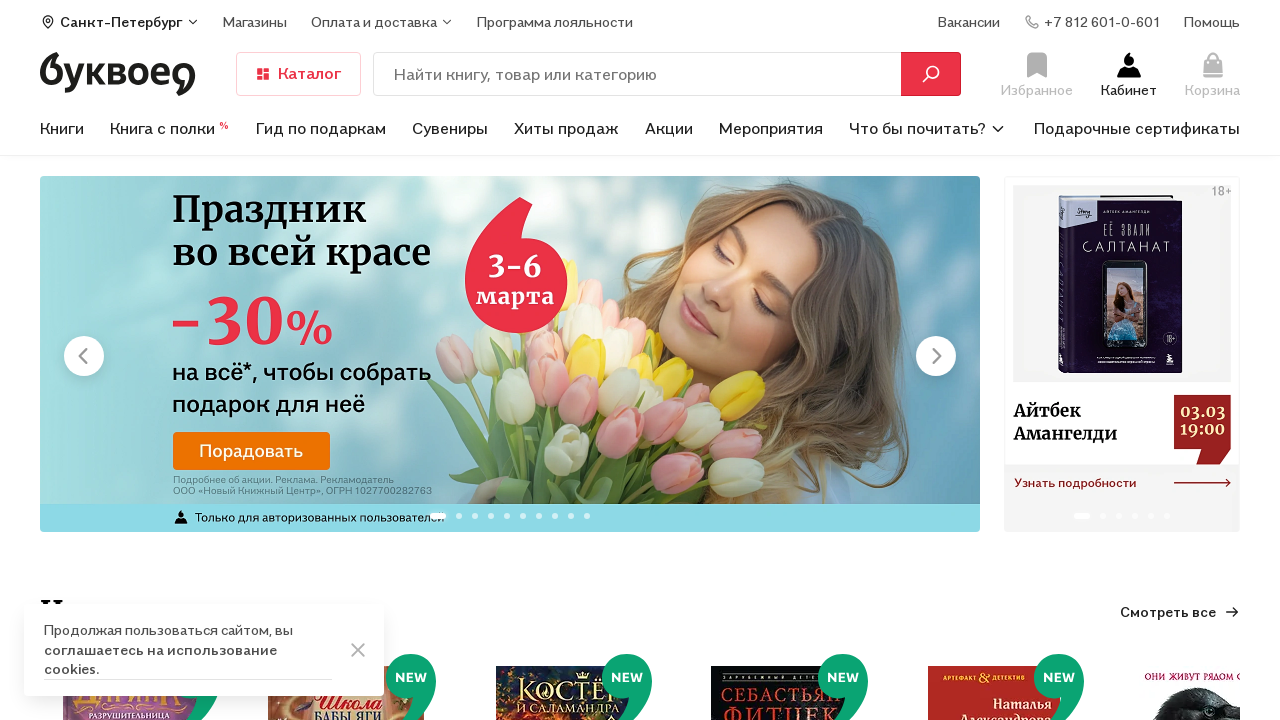

Search input field is available
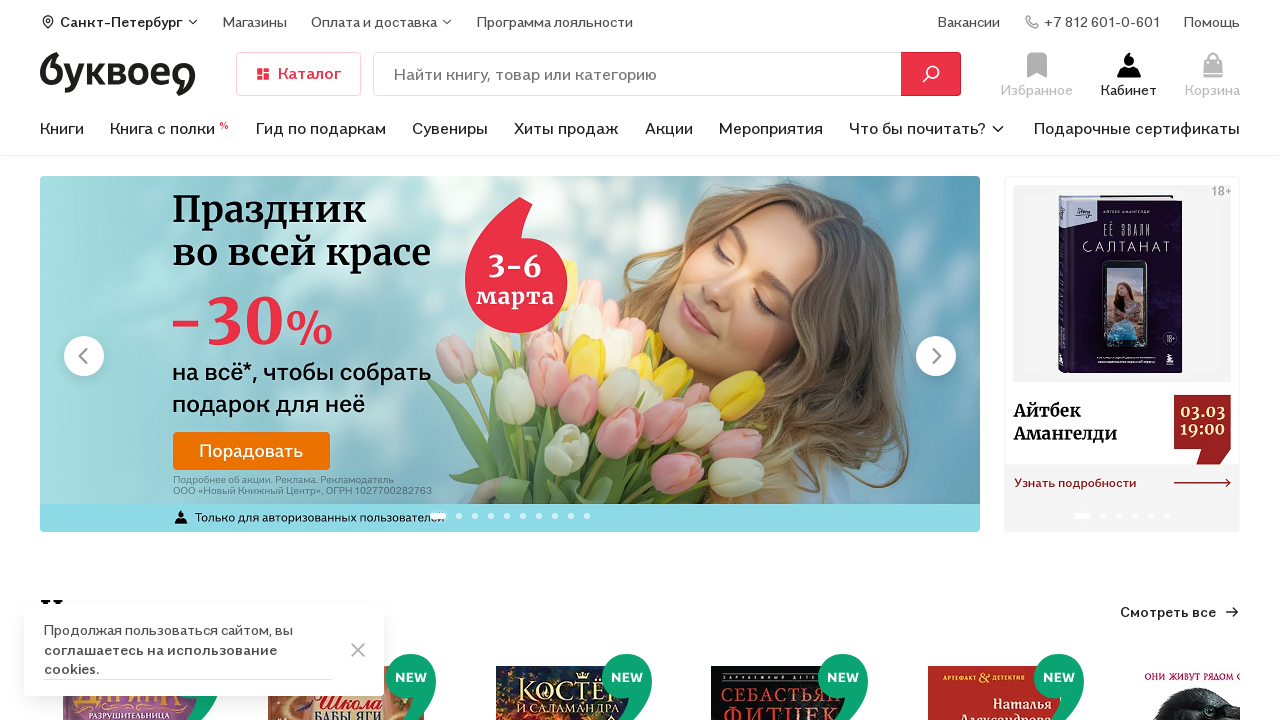

Entered 'Превращение Франц Кафка' into search field on .search-form__input
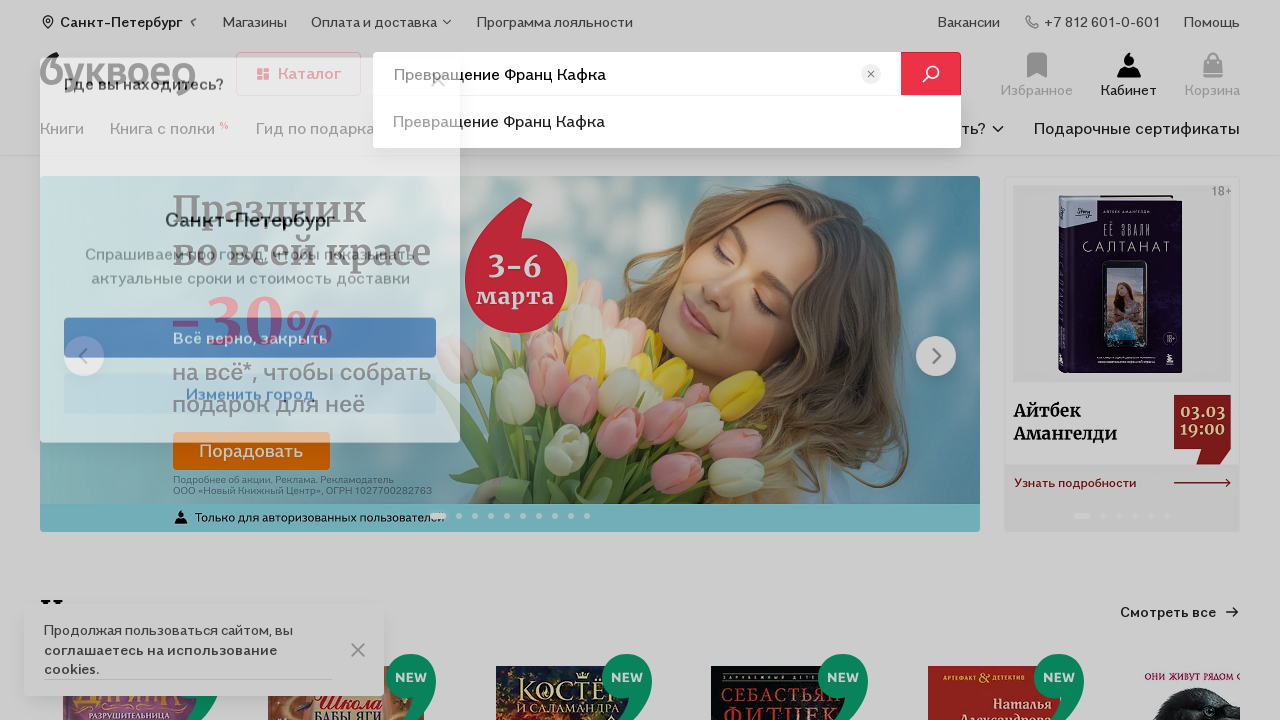

Search button is available
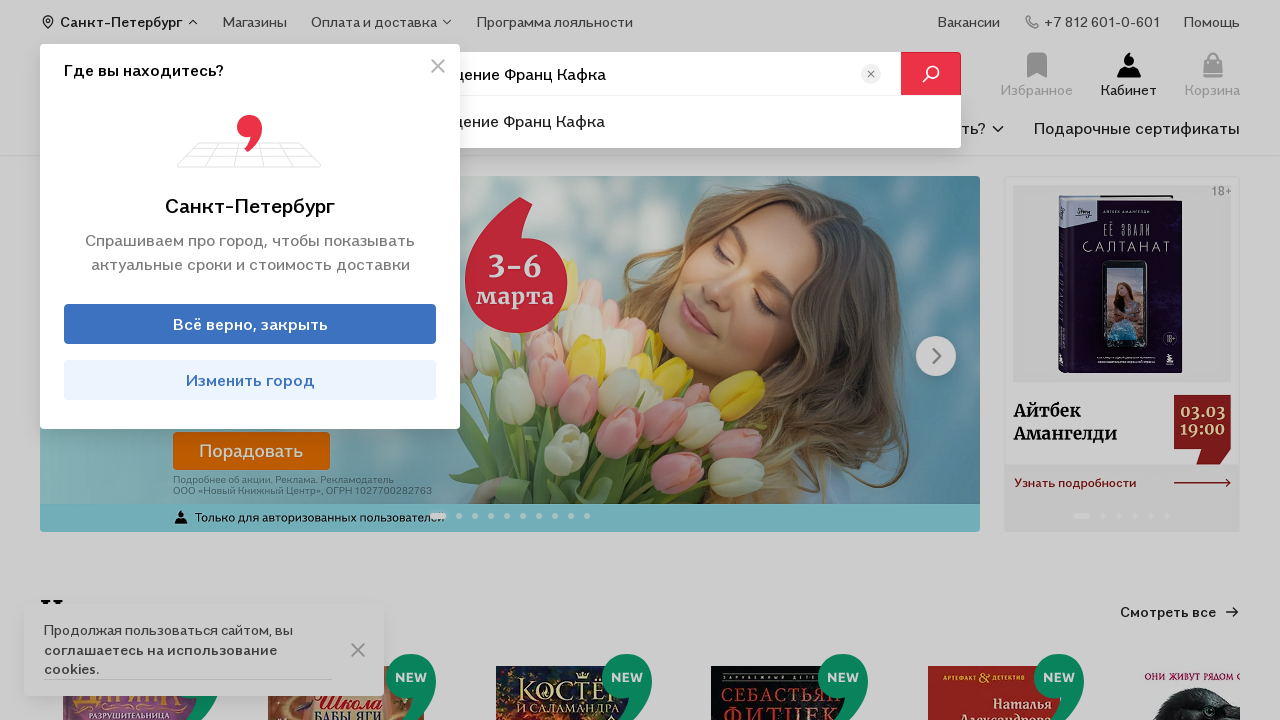

Clicked search button to find books at (931, 74) on .search-form__button-search
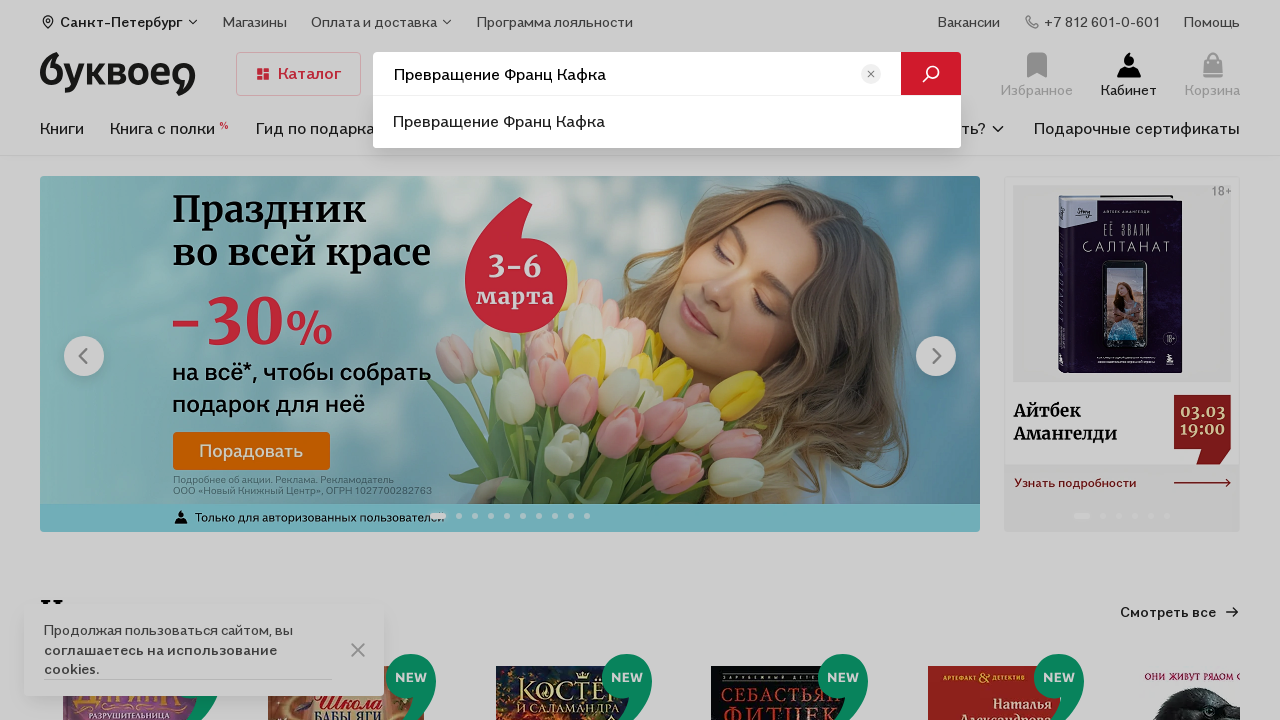

Search results loaded with images displayed
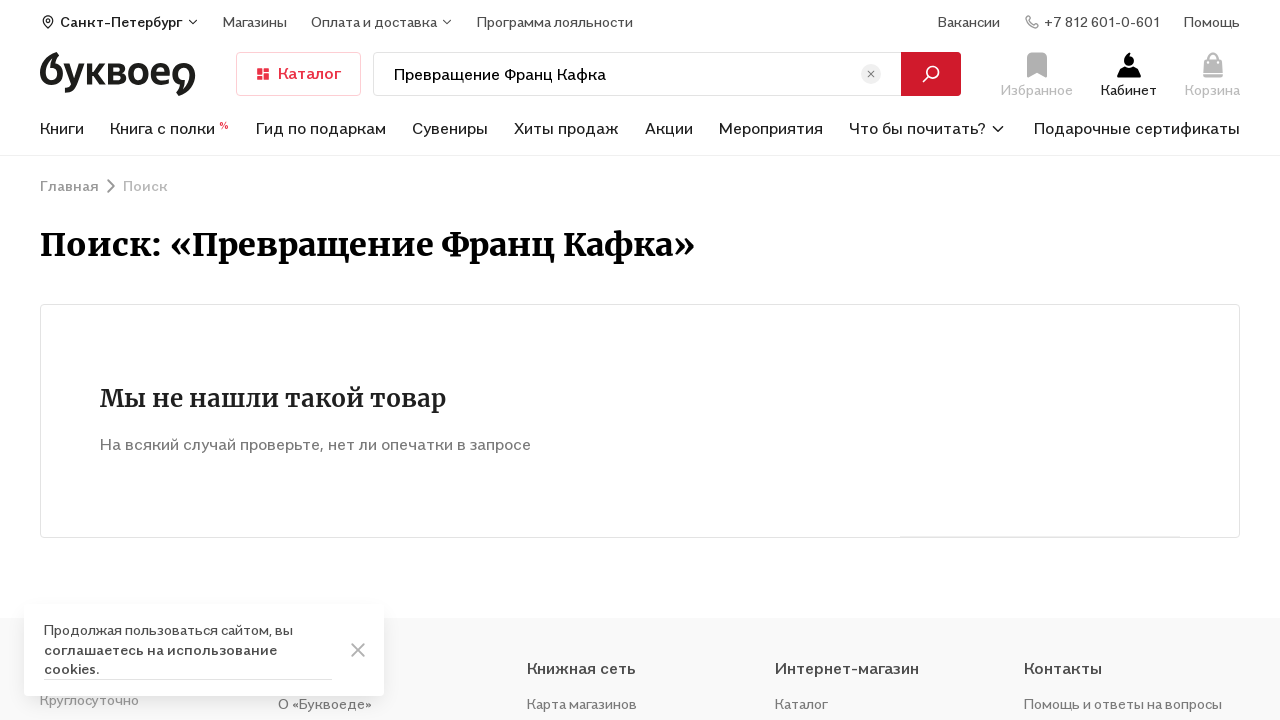

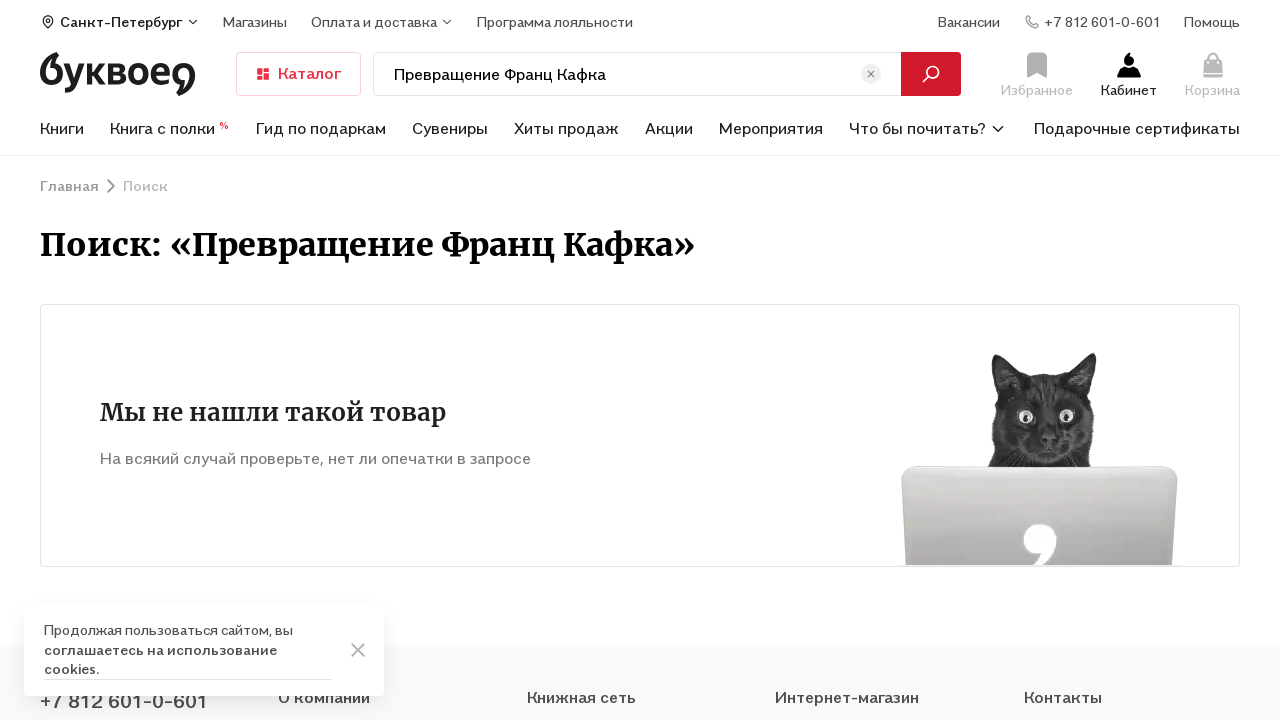